Verifies registration form functionality by filling all fields and submitting the form to check the result

Starting URL: https://parabank.parasoft.com/parabank/register.htm

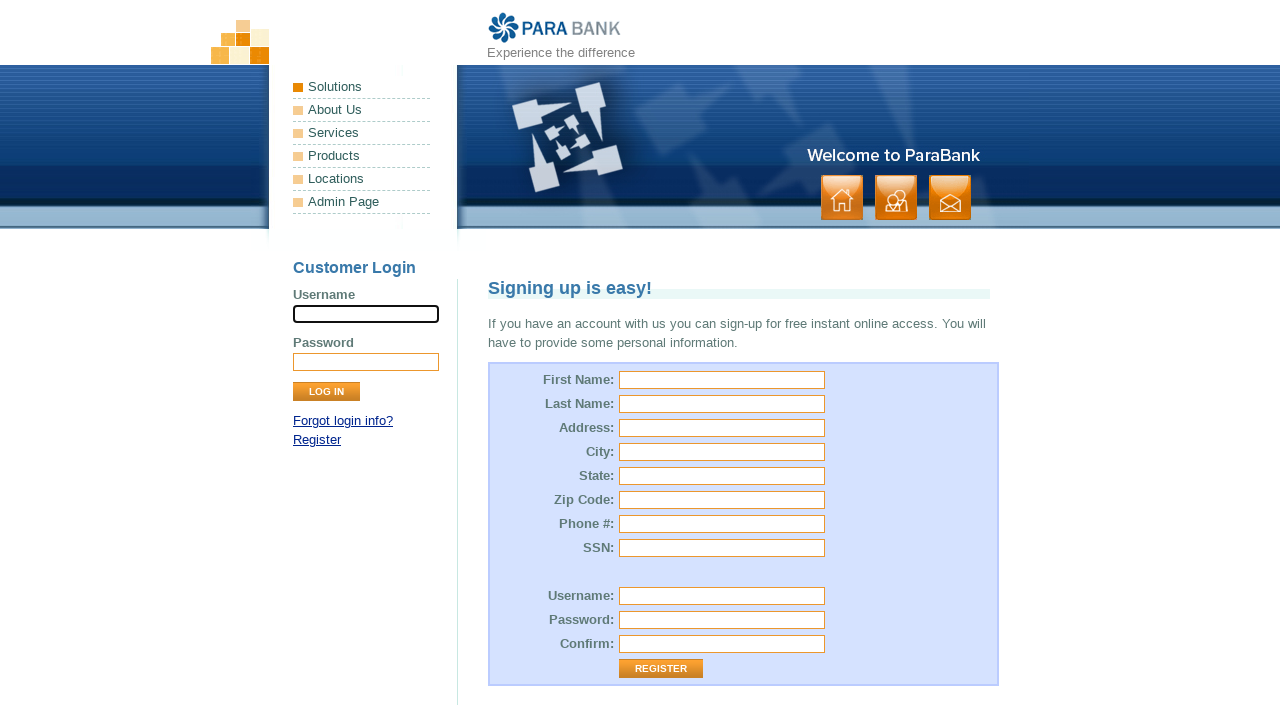

Filled first name field with 'firstName' on #customer\.firstName
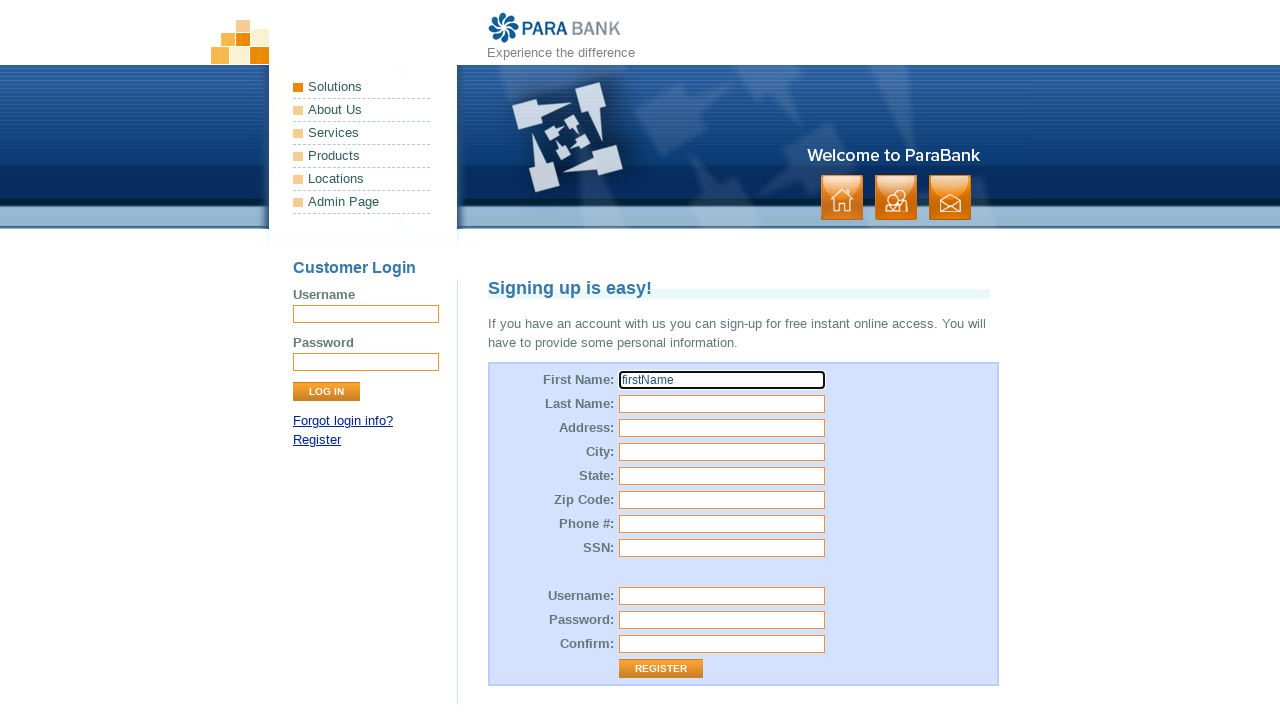

Filled last name field with 'lastName' on #customer\.lastName
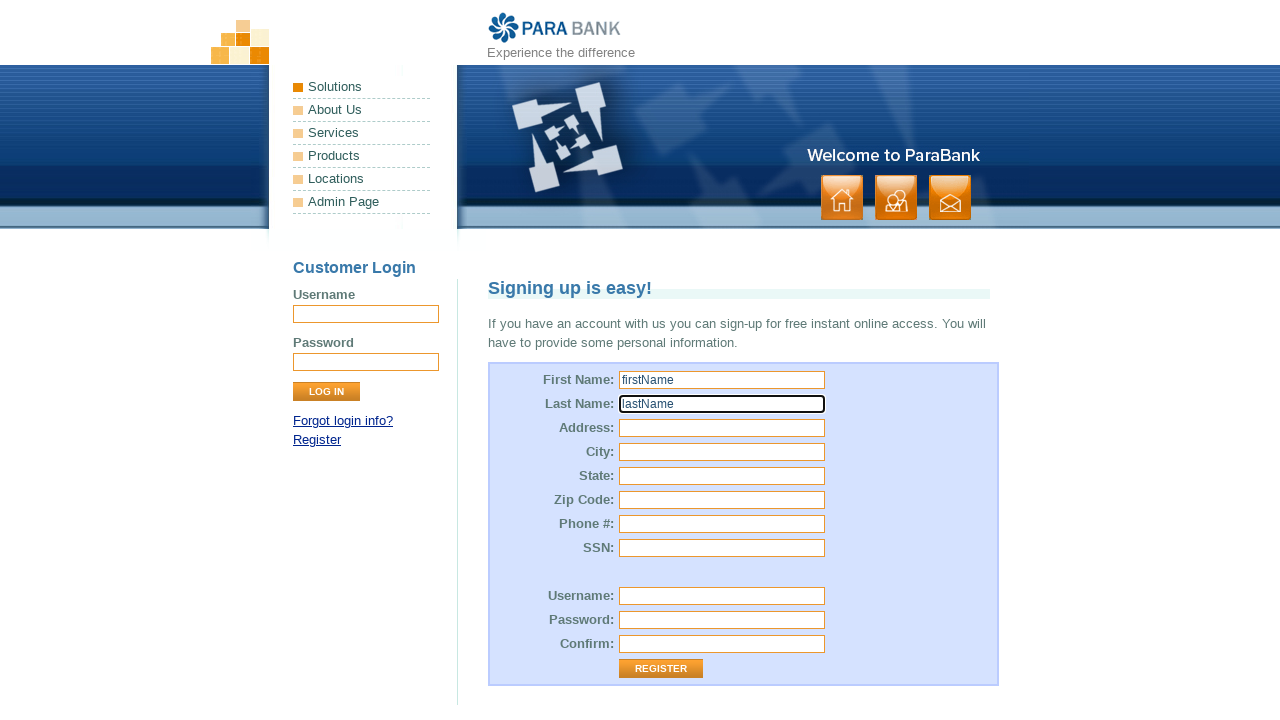

Filled street address with 'Savanoriu pr' on #customer\.address\.street
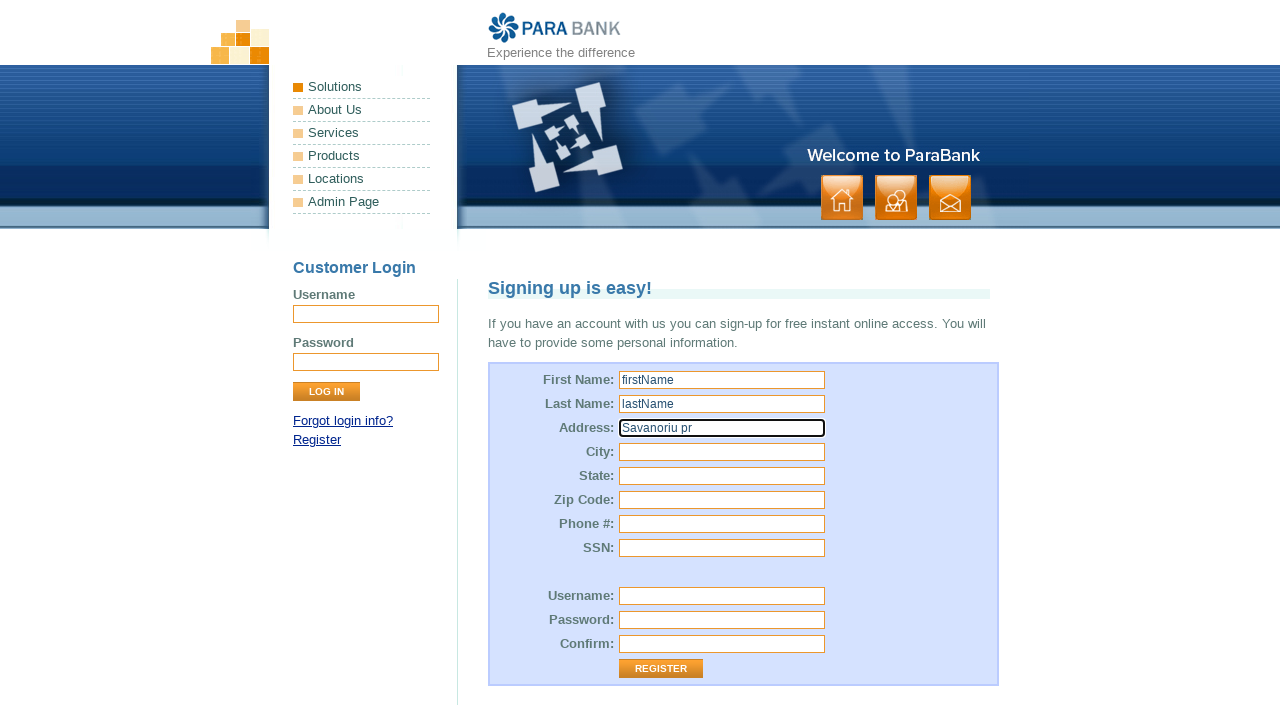

Filled city field with 'Vilnius' on #customer\.address\.city
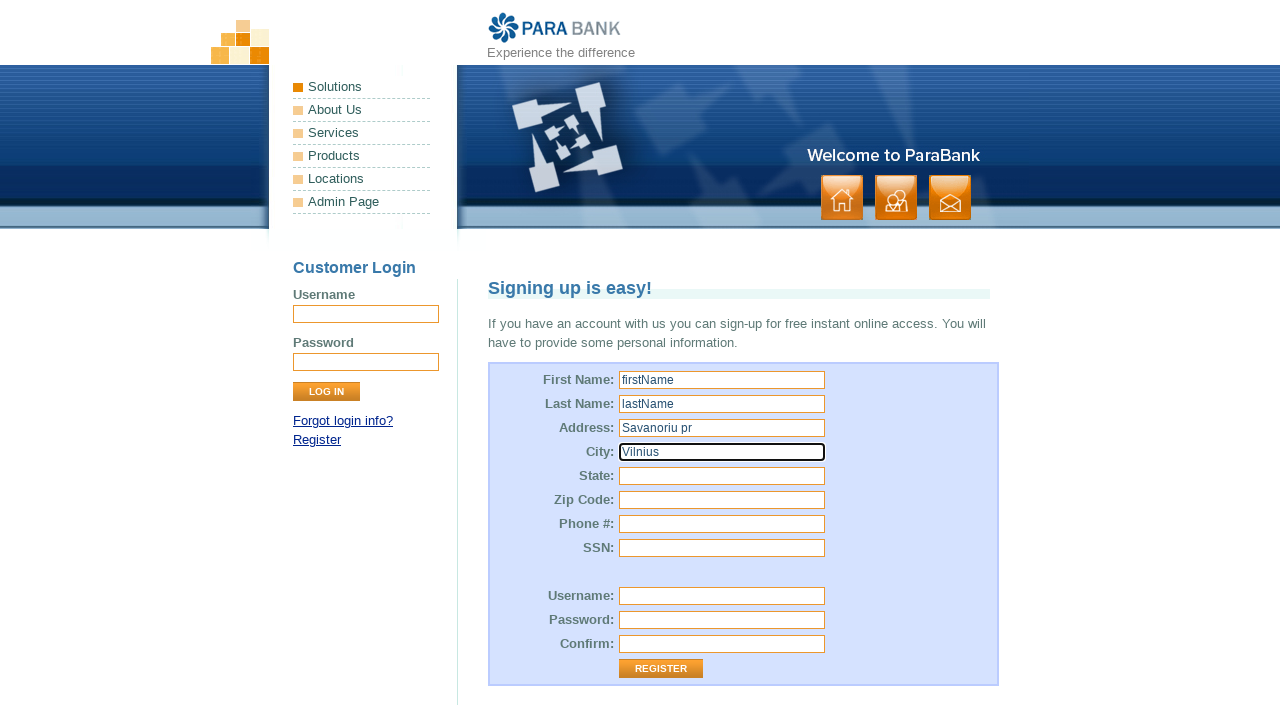

Filled state field with 'Lithuania' on #customer\.address\.state
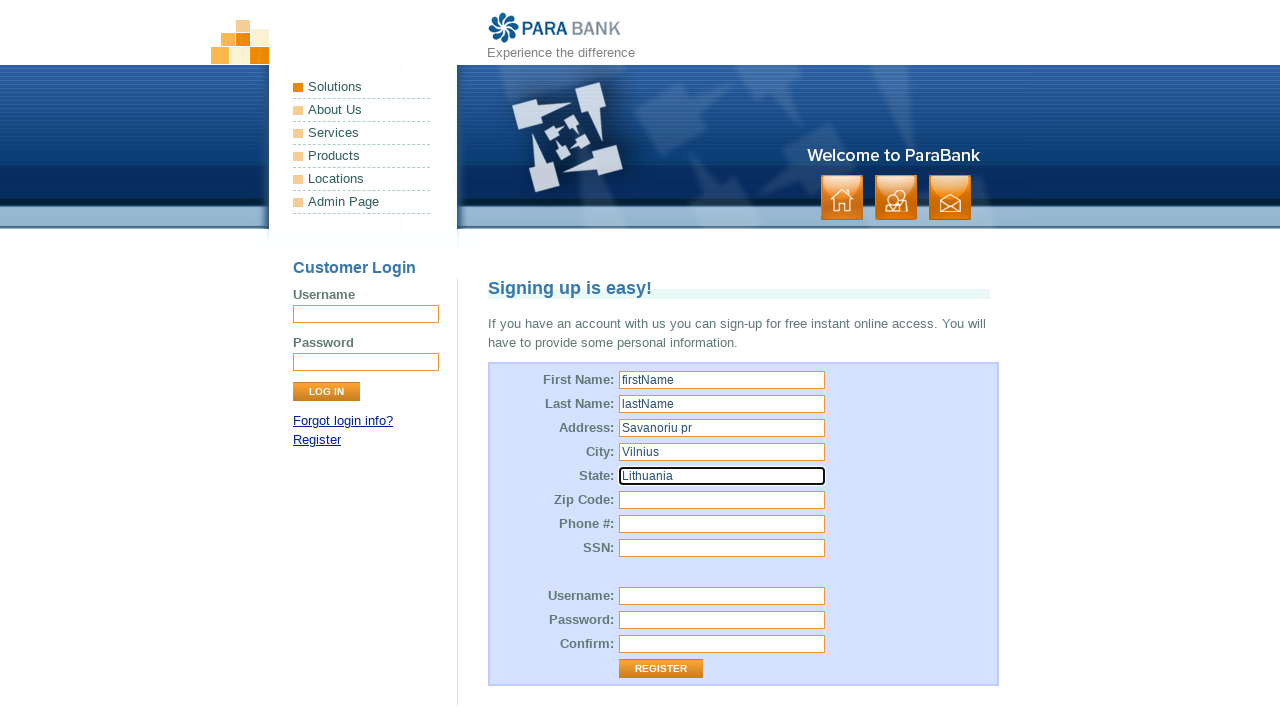

Filled zip code field with '12345' on #customer\.address\.zipCode
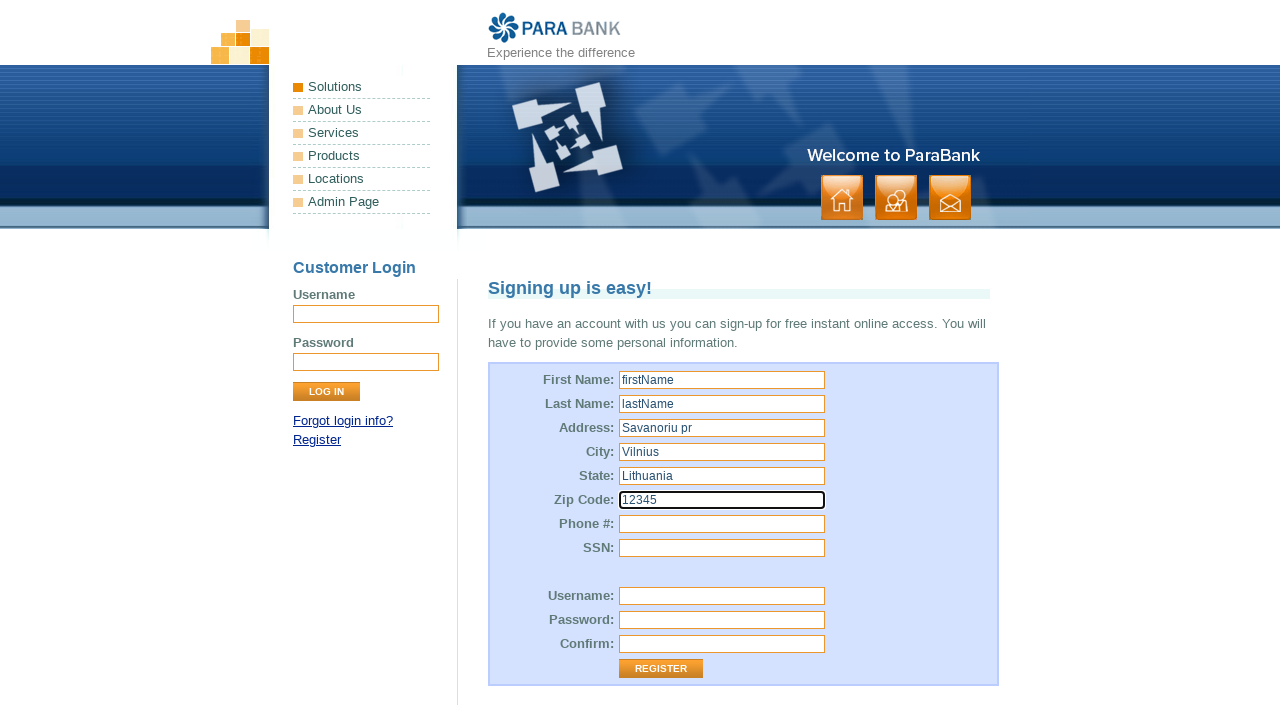

Filled phone number field with '+370123456789' on #customer\.phoneNumber
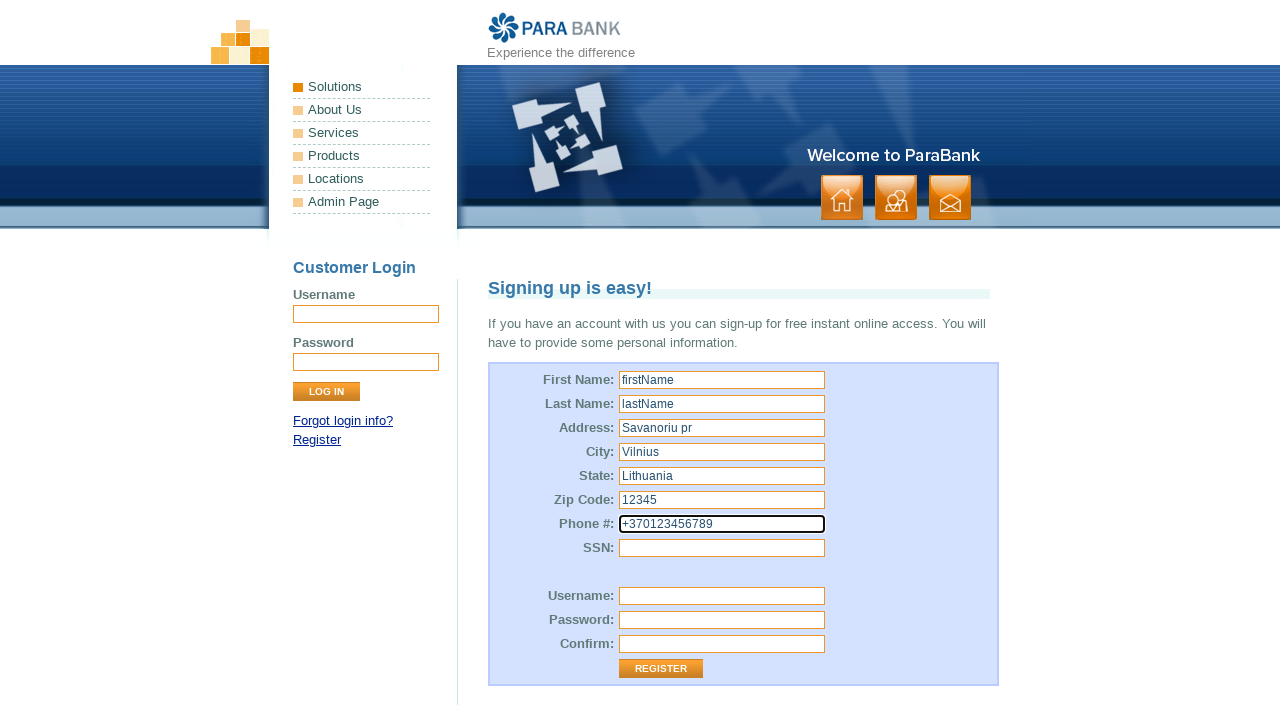

Filled SSN field with '1234567' on #customer\.ssn
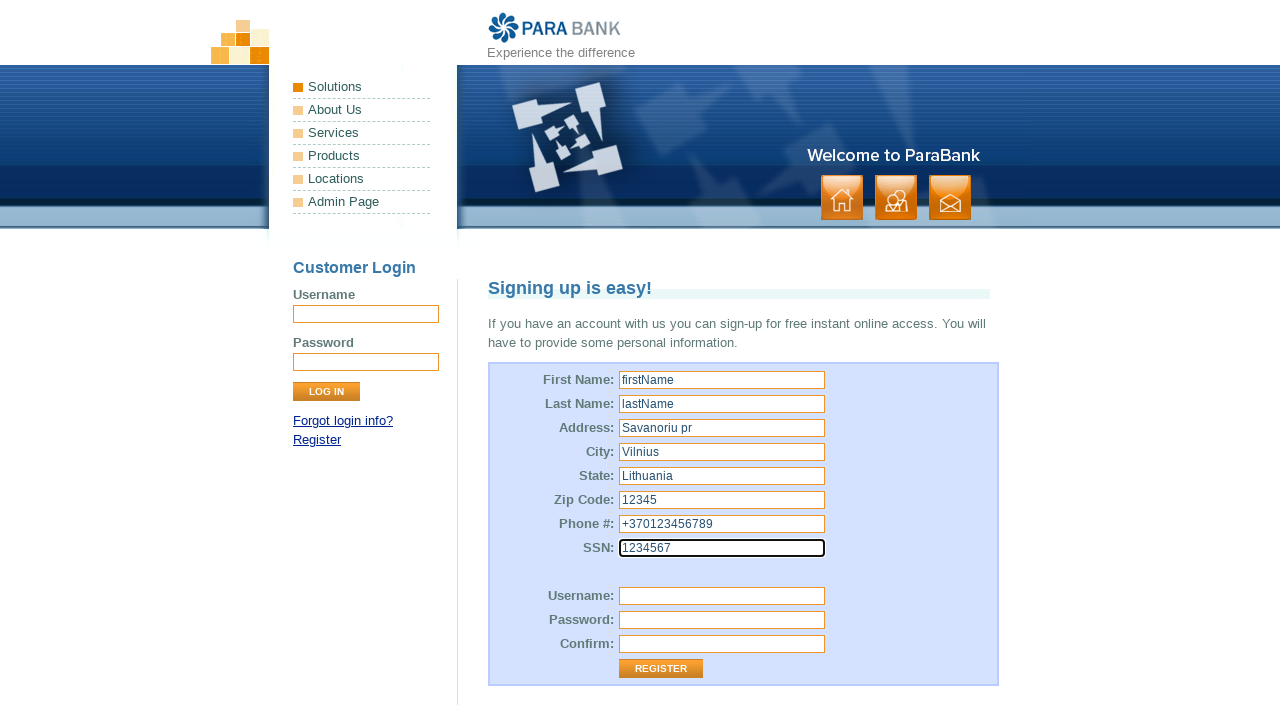

Filled username field with 'user_9521' on #customer\.username
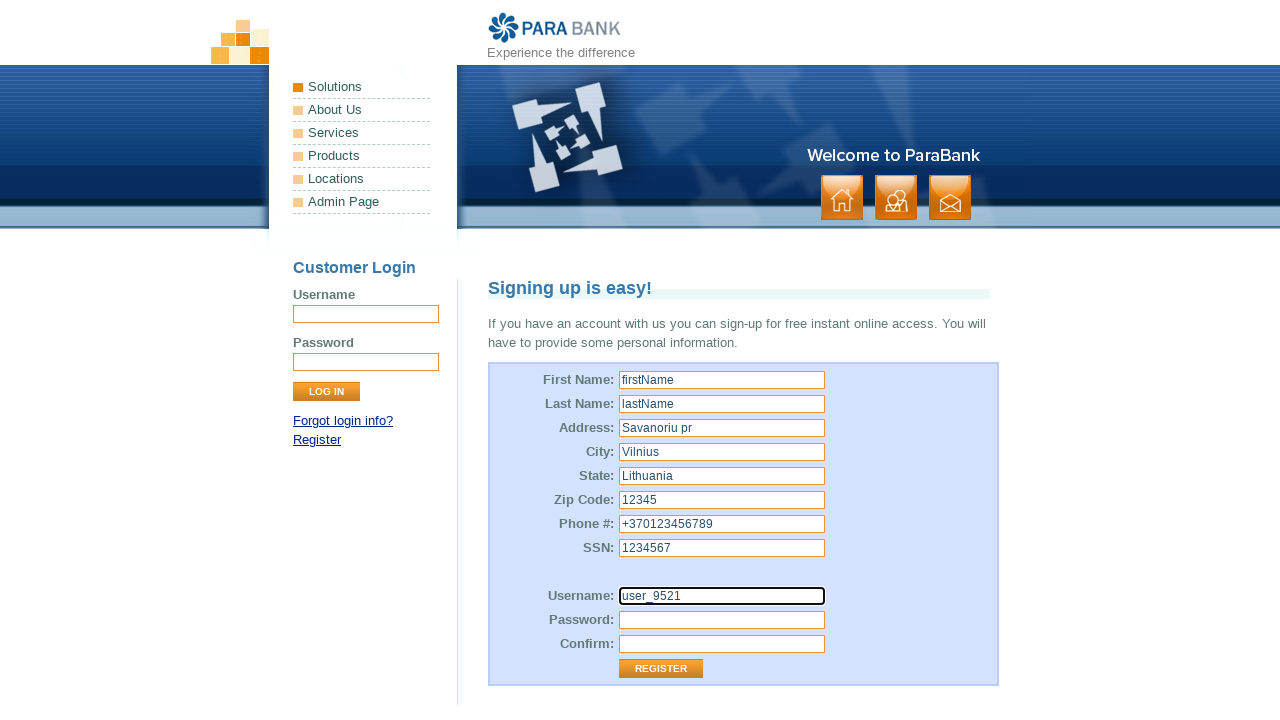

Filled password field with 'SecurePass456!' on #customer\.password
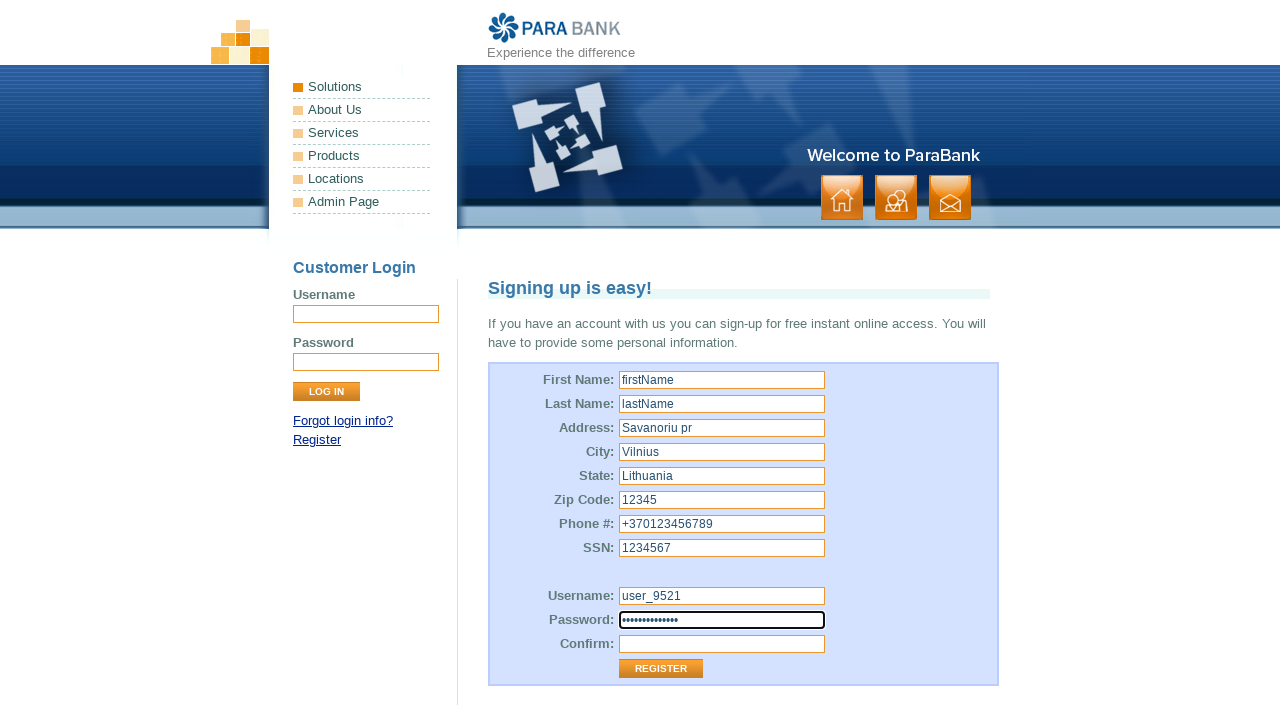

Filled repeated password field with 'SecurePass456!' on #repeatedPassword
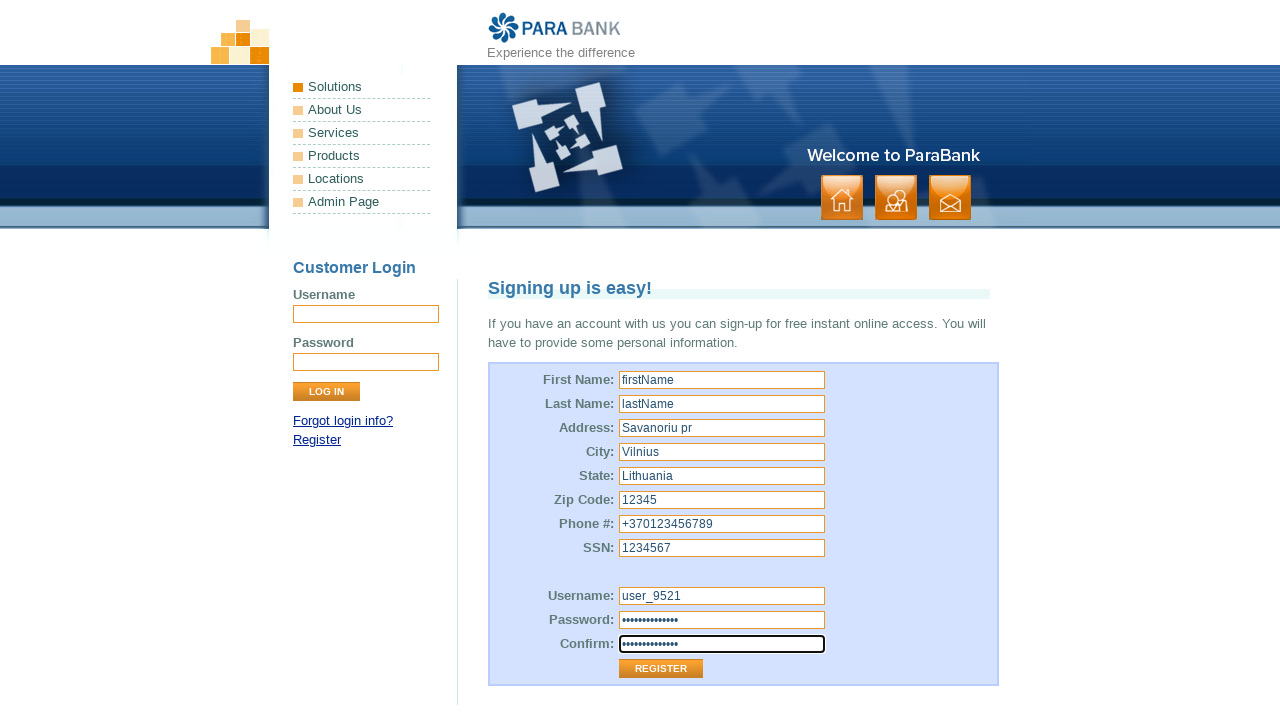

Clicked Register button to submit the registration form at (661, 669) on #customerForm > table > tbody input[type="submit"][value="Register"]
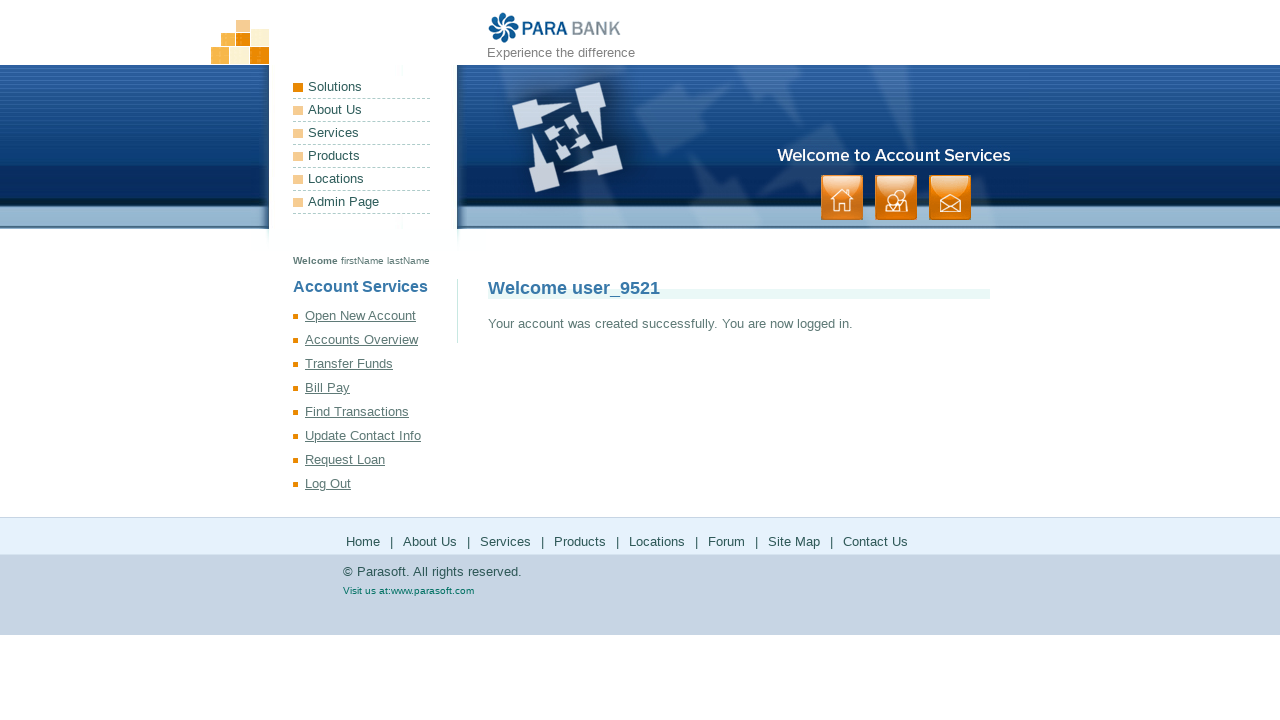

Registration result message appeared in right panel
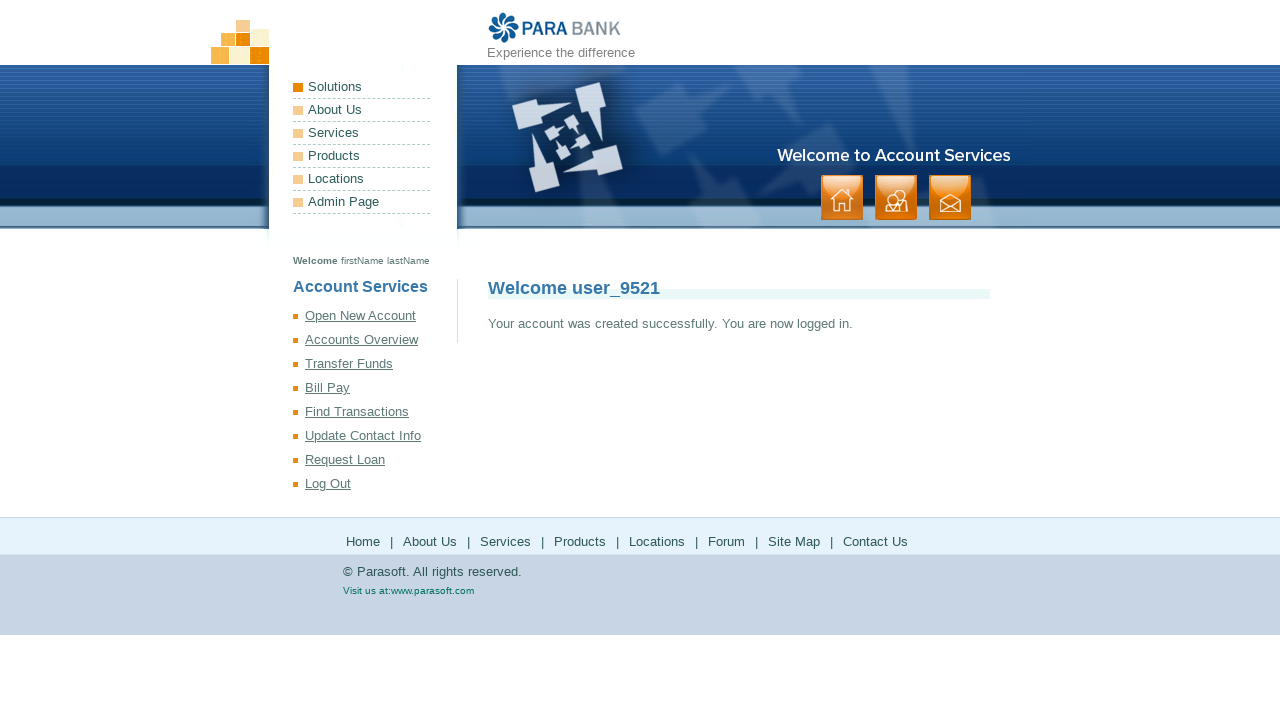

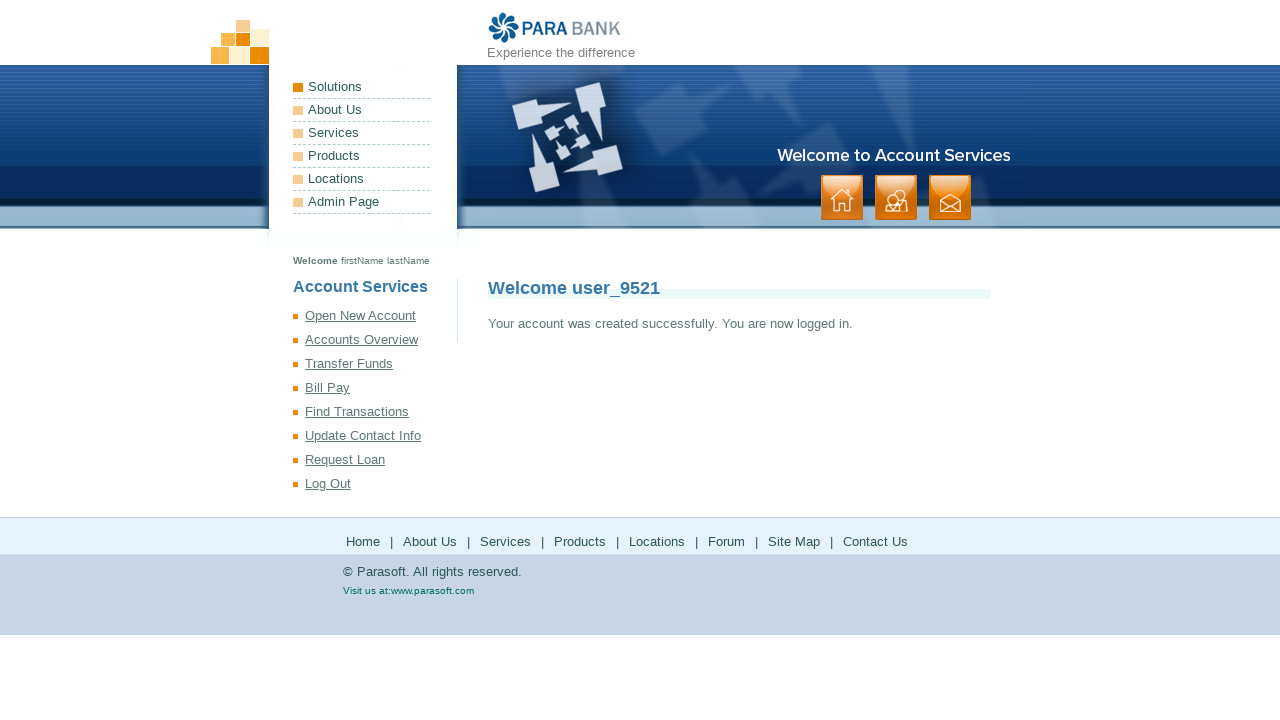